Tests JavaScript alert handling by triggering three types of alerts (basic alert, confirm dialog, and prompt dialog), interacting with each by accepting, dismissing, and entering text respectively.

Starting URL: http://the-internet.herokuapp.com/javascript_alerts

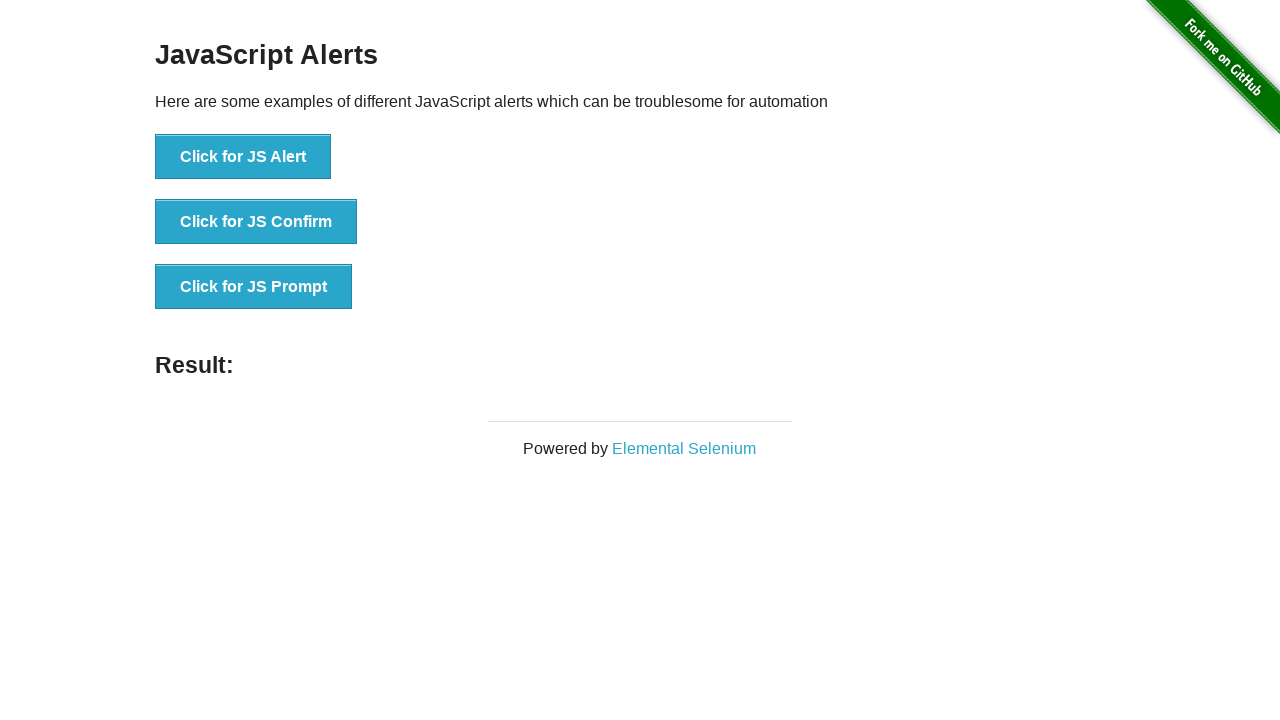

Clicked button to trigger basic JS Alert at (243, 157) on xpath=//button[text()='Click for JS Alert']
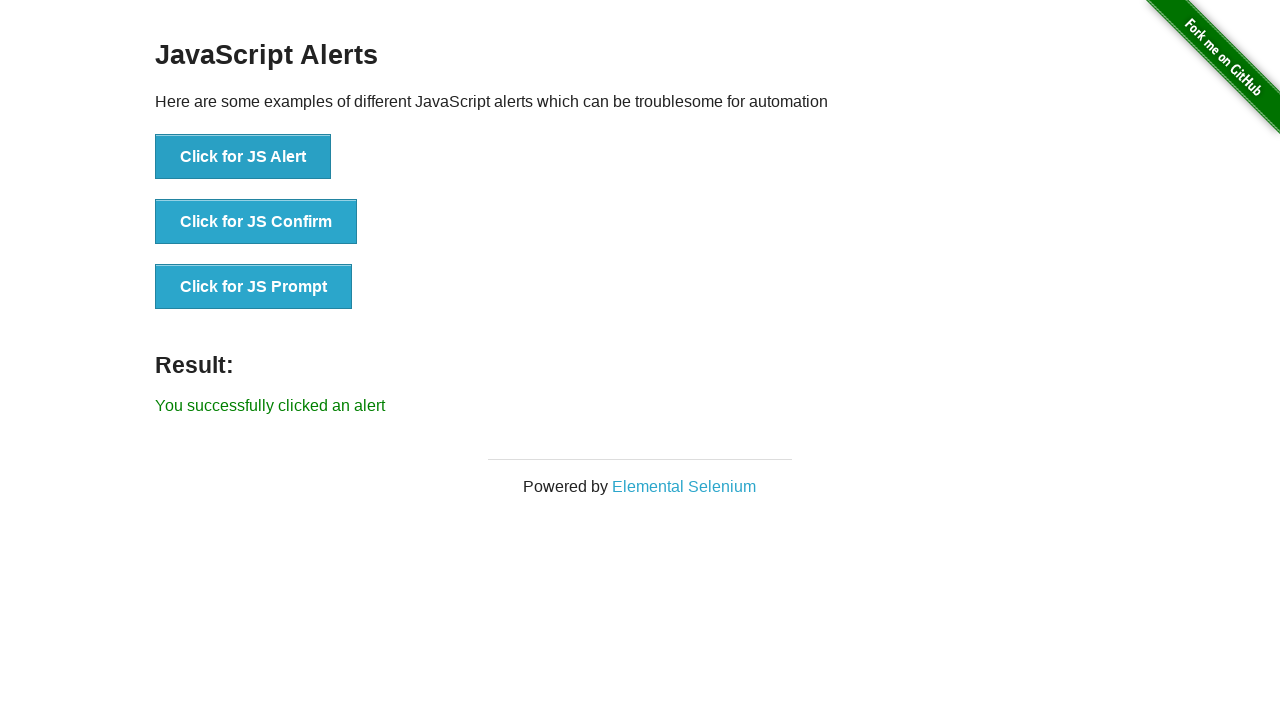

Triggered basic JS Alert and accepted it at (243, 157) on xpath=//button[text()='Click for JS Alert']
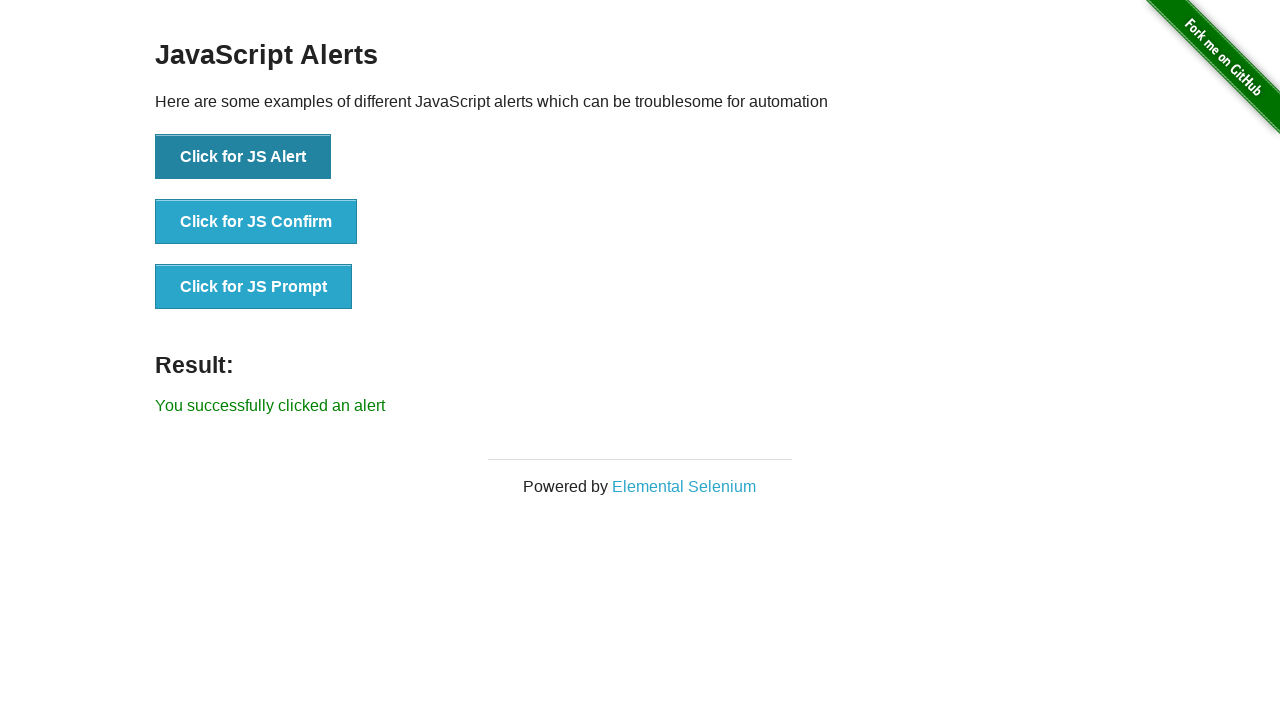

Triggered JS Confirm dialog and dismissed it at (256, 222) on xpath=//button[text()='Click for JS Confirm']
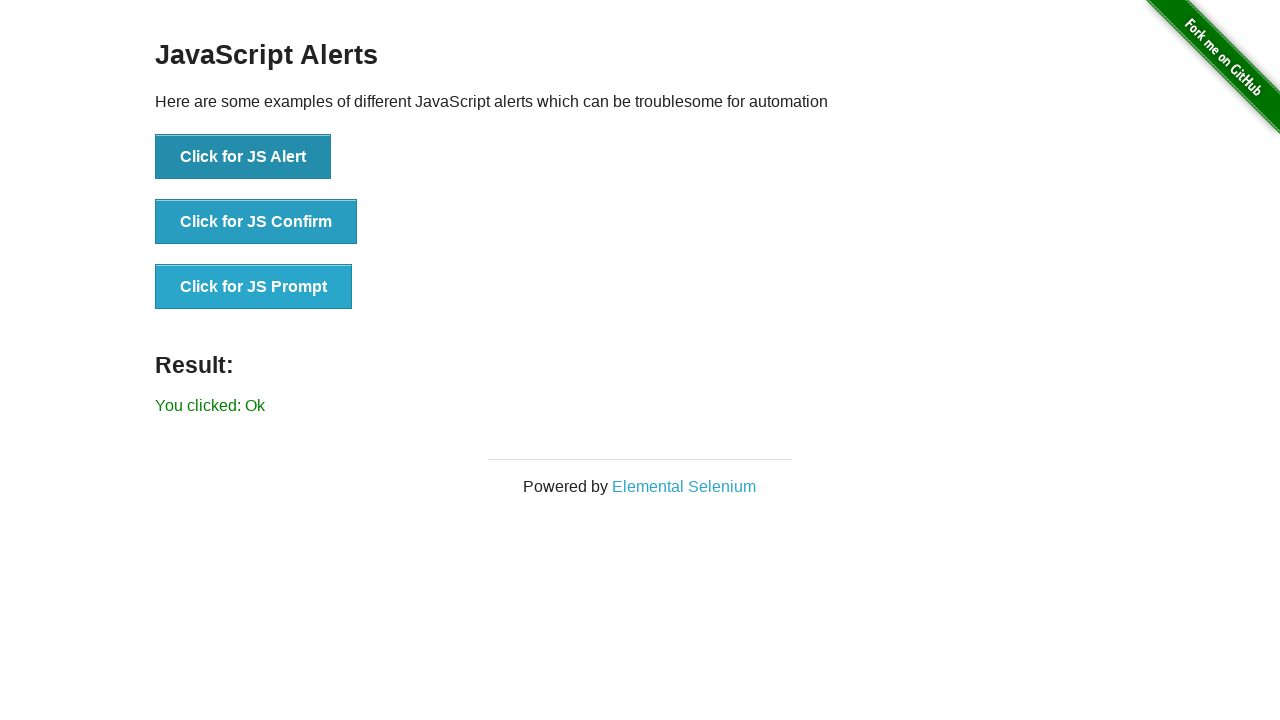

Removed confirm dialog handler
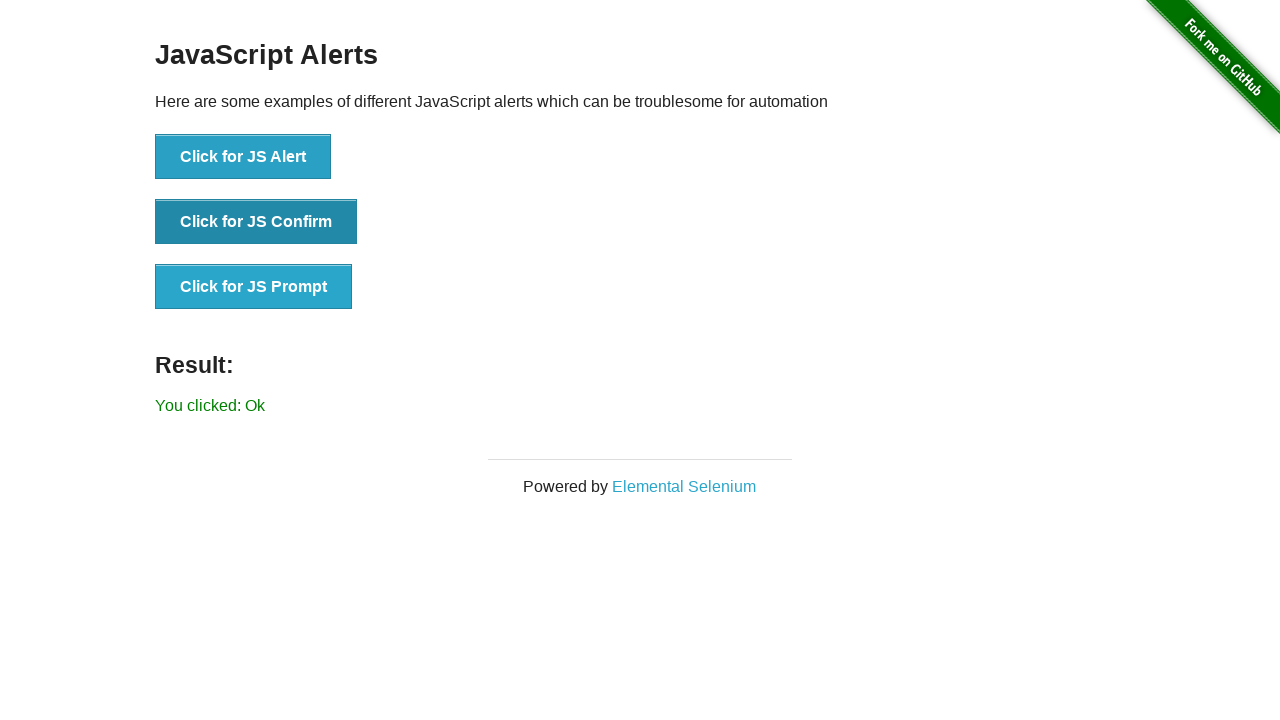

Triggered JS Prompt dialog, entered 'Hello World', and accepted it at (254, 287) on xpath=//button[text()='Click for JS Prompt']
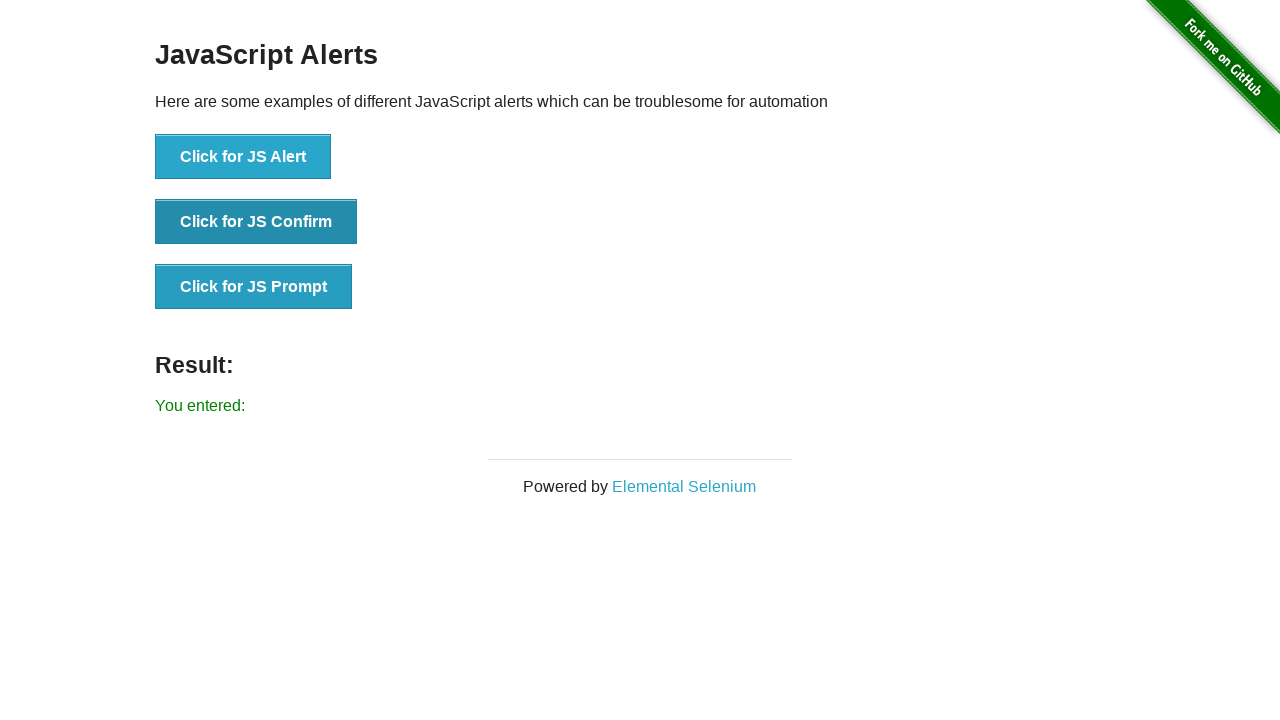

Result text element appeared after prompt submission
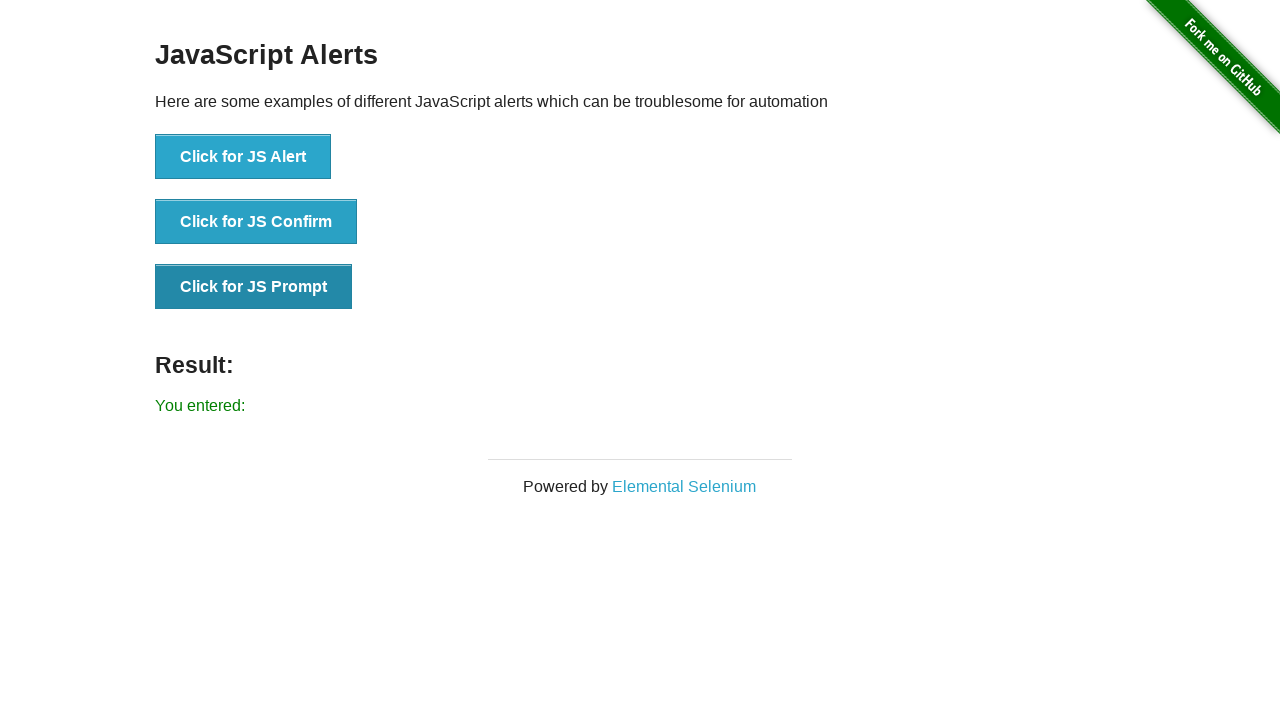

Retrieved result text: You entered: 
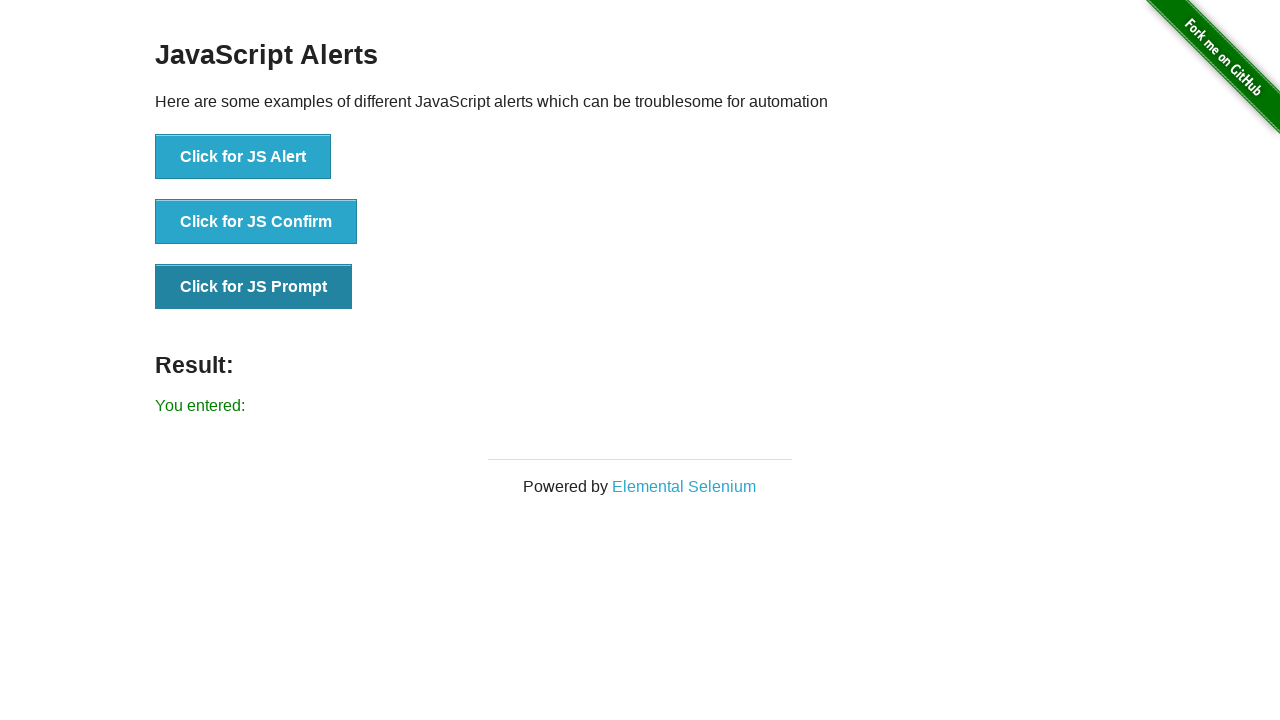

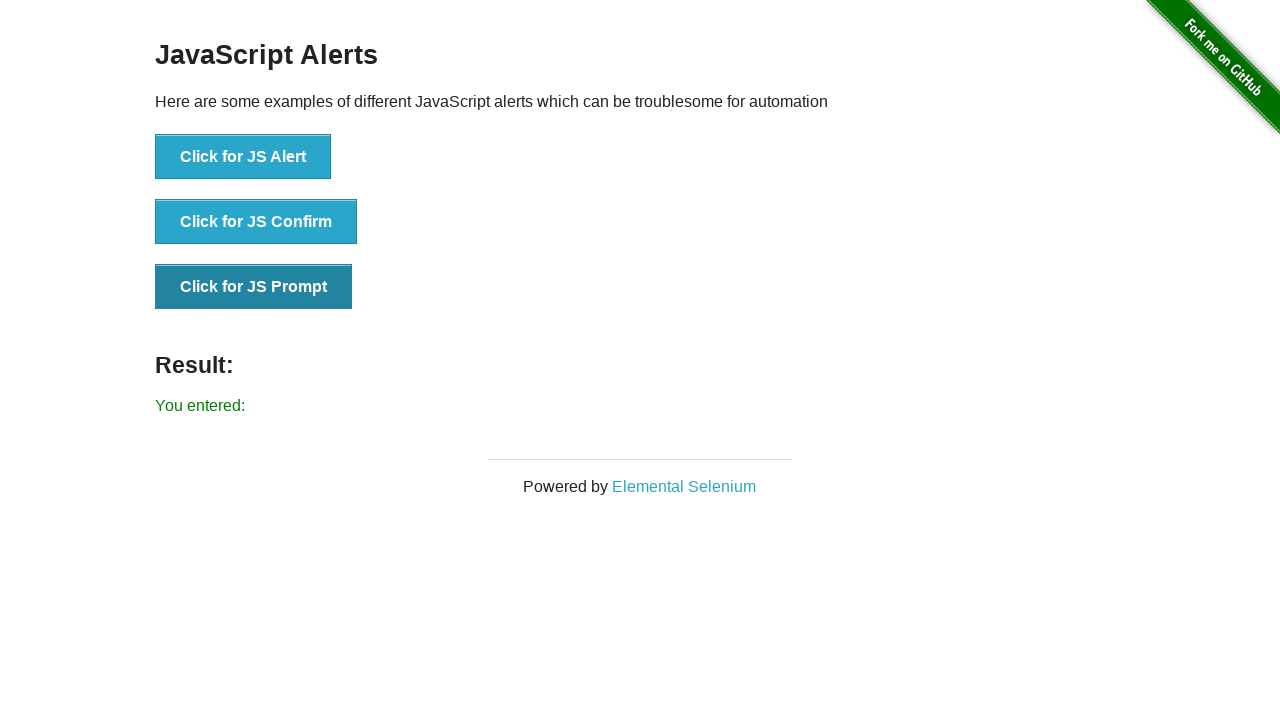